Tests API response modification by intercepting the fruit API, adding a new fruit to the response, and verifying the added fruit appears on the page

Starting URL: https://demo.playwright.dev/api-mocking

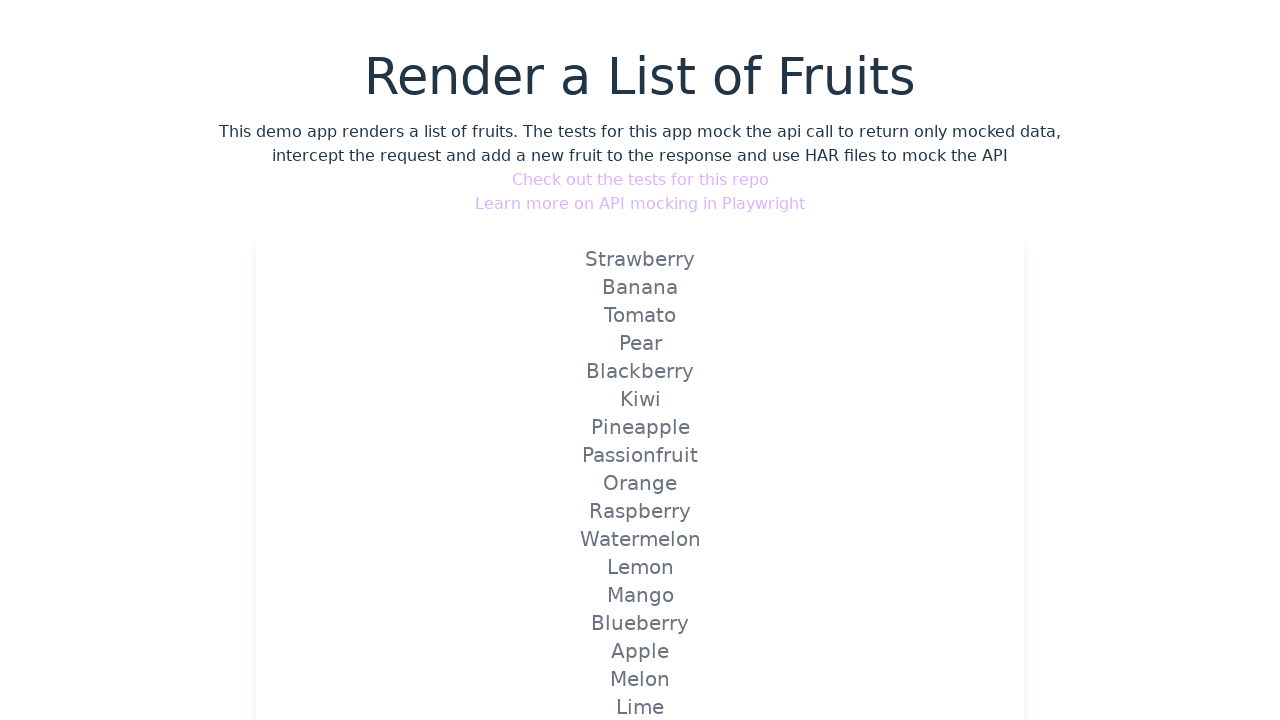

Set up route handler to intercept and modify fruit API response
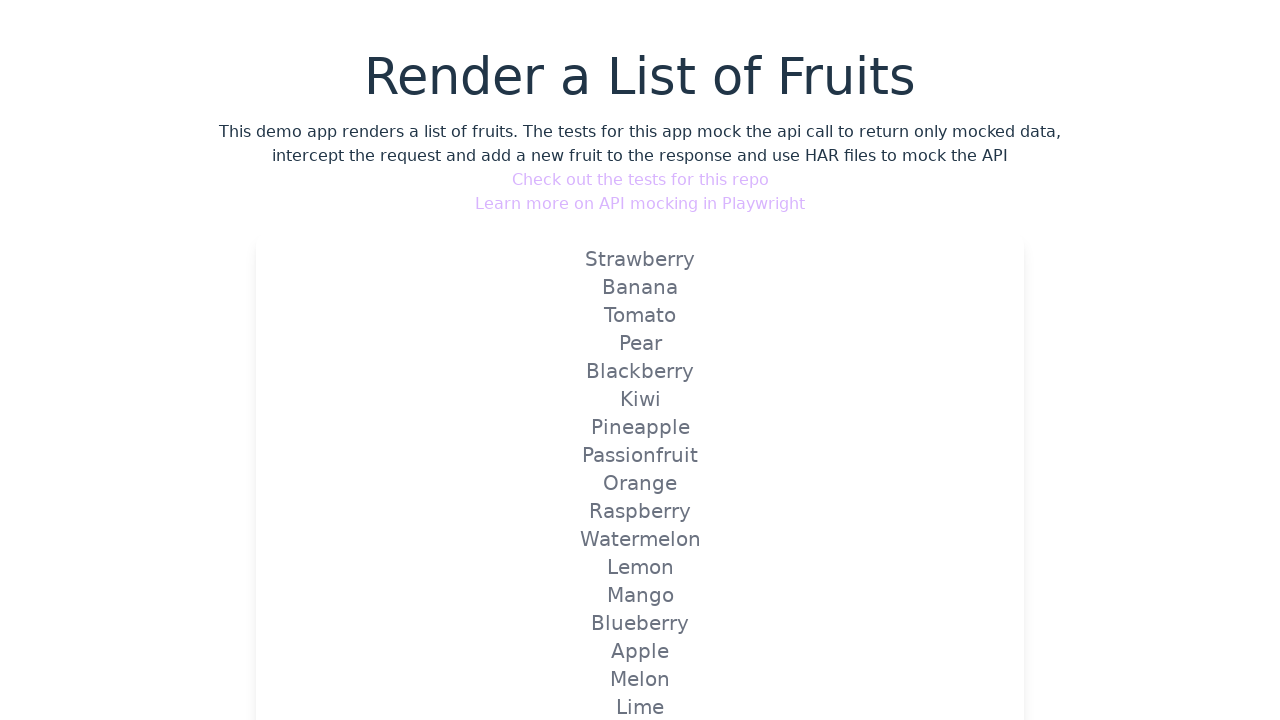

Reloaded page to trigger the intercepted fruit API with modified response
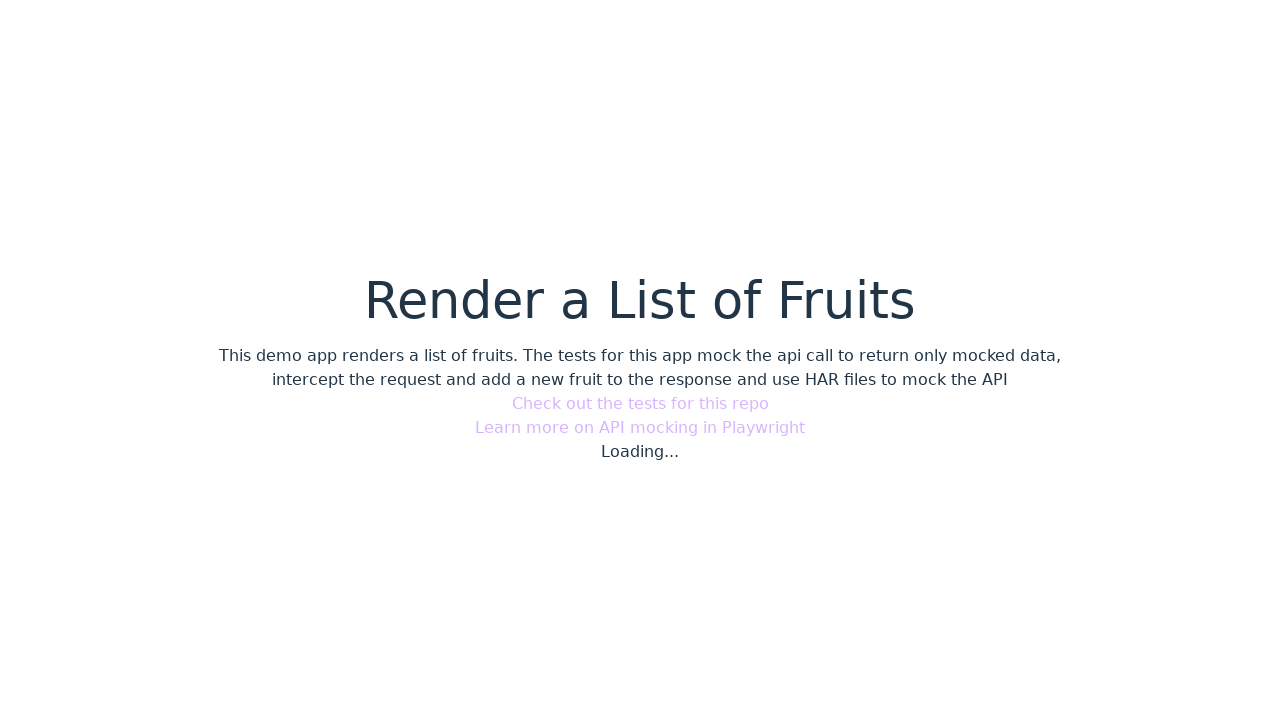

Verified that the new fruit 'Loquat' is visible on the page
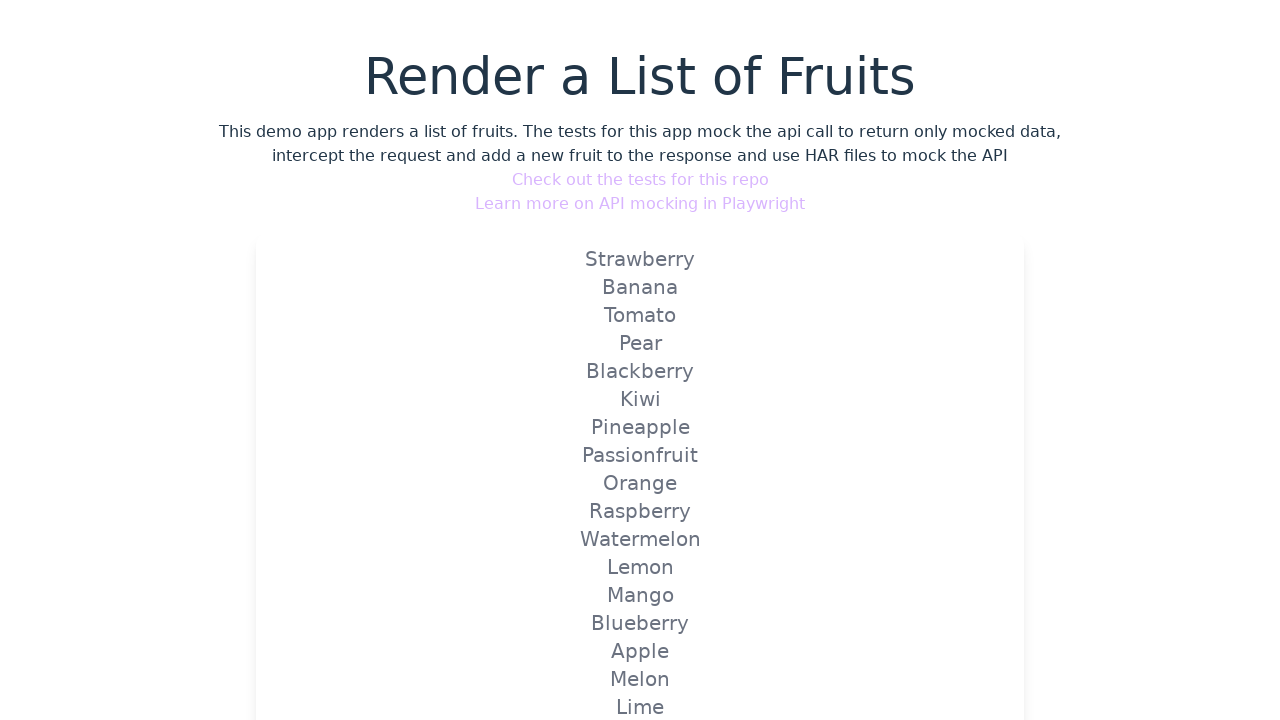

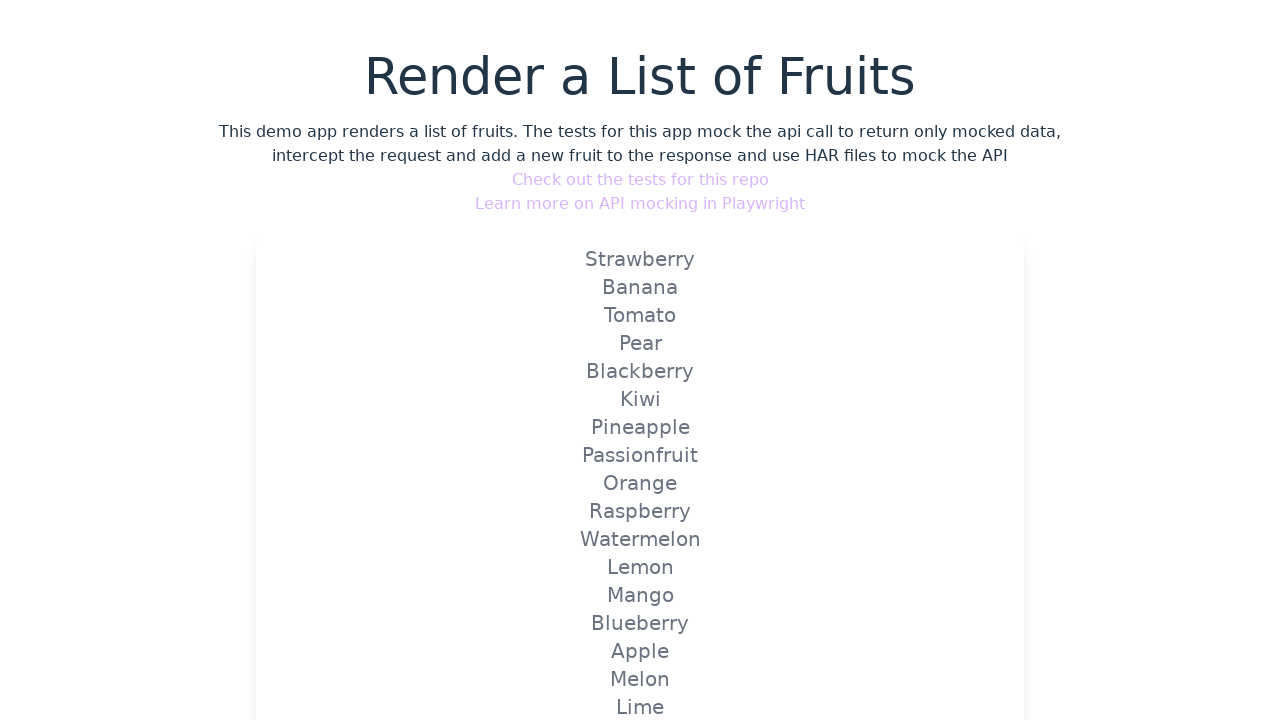